Tests the Playwright homepage by verifying the title contains "Playwright", checking that the "Get started" link has the correct href attribute, clicking it, and verifying navigation to the intro page.

Starting URL: https://playwright.dev/

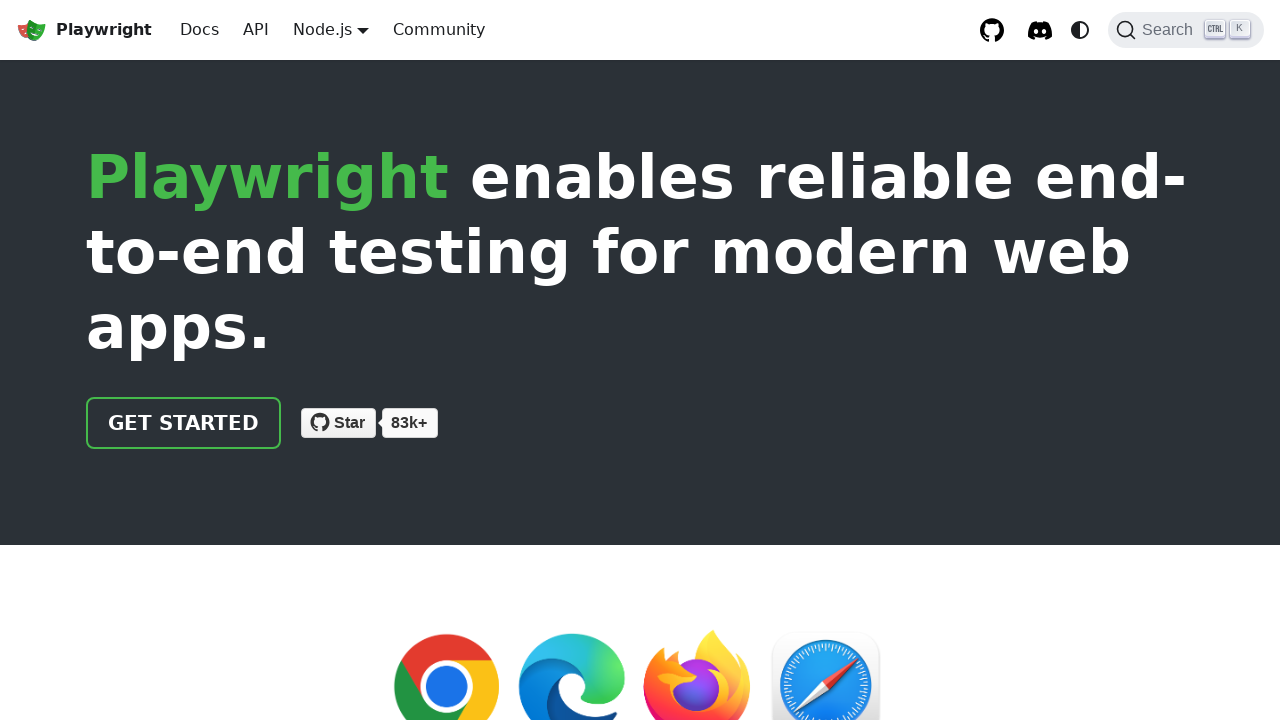

Verified page title contains 'Playwright'
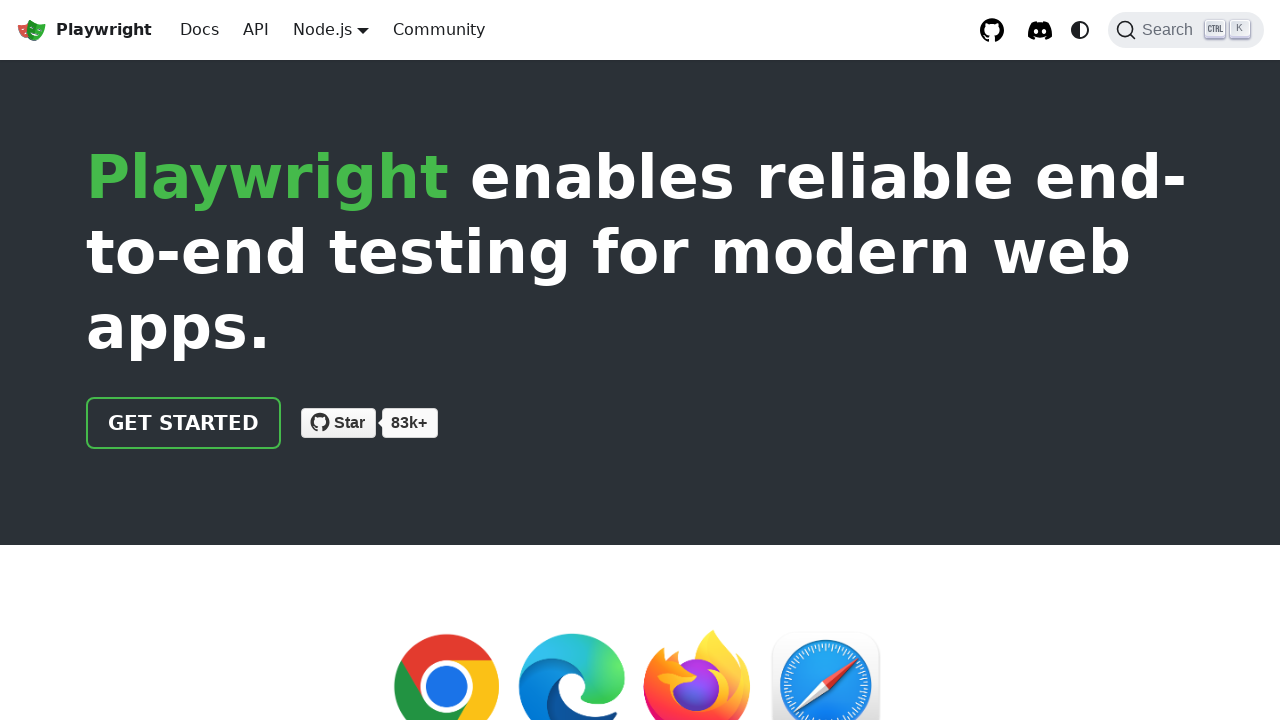

Located the 'Get started' link
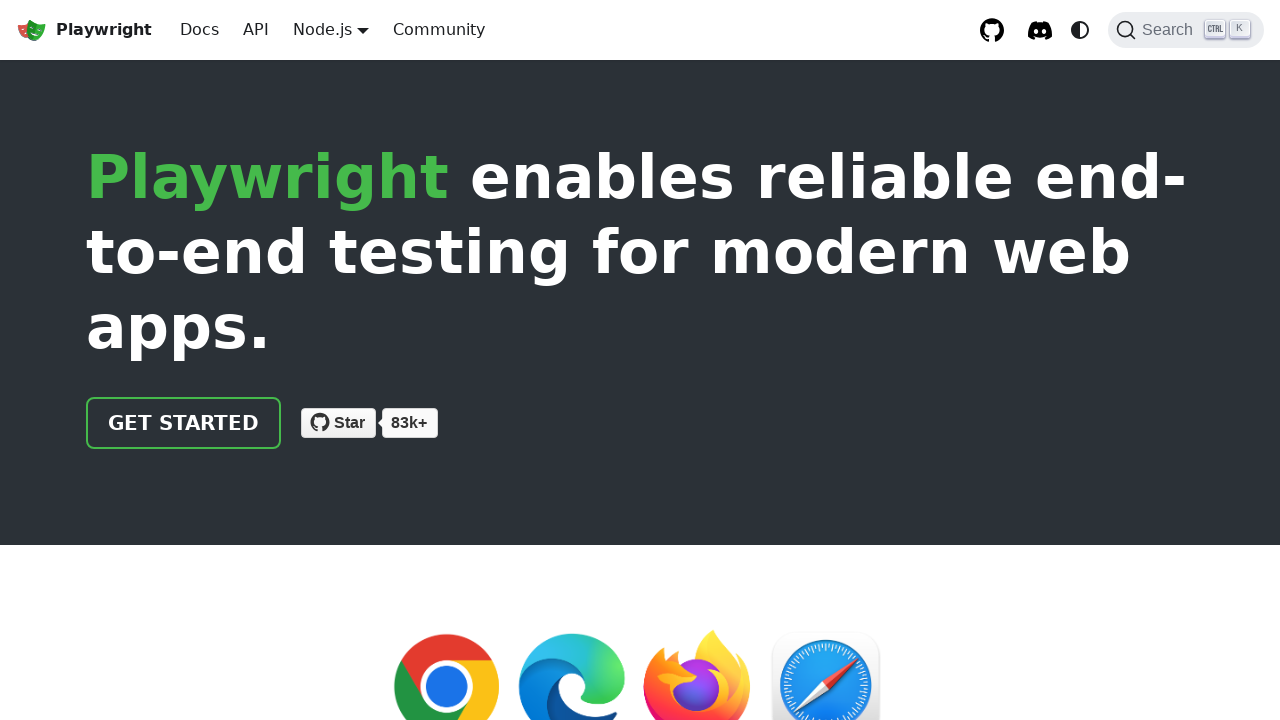

Verified 'Get started' link href is '/docs/intro'
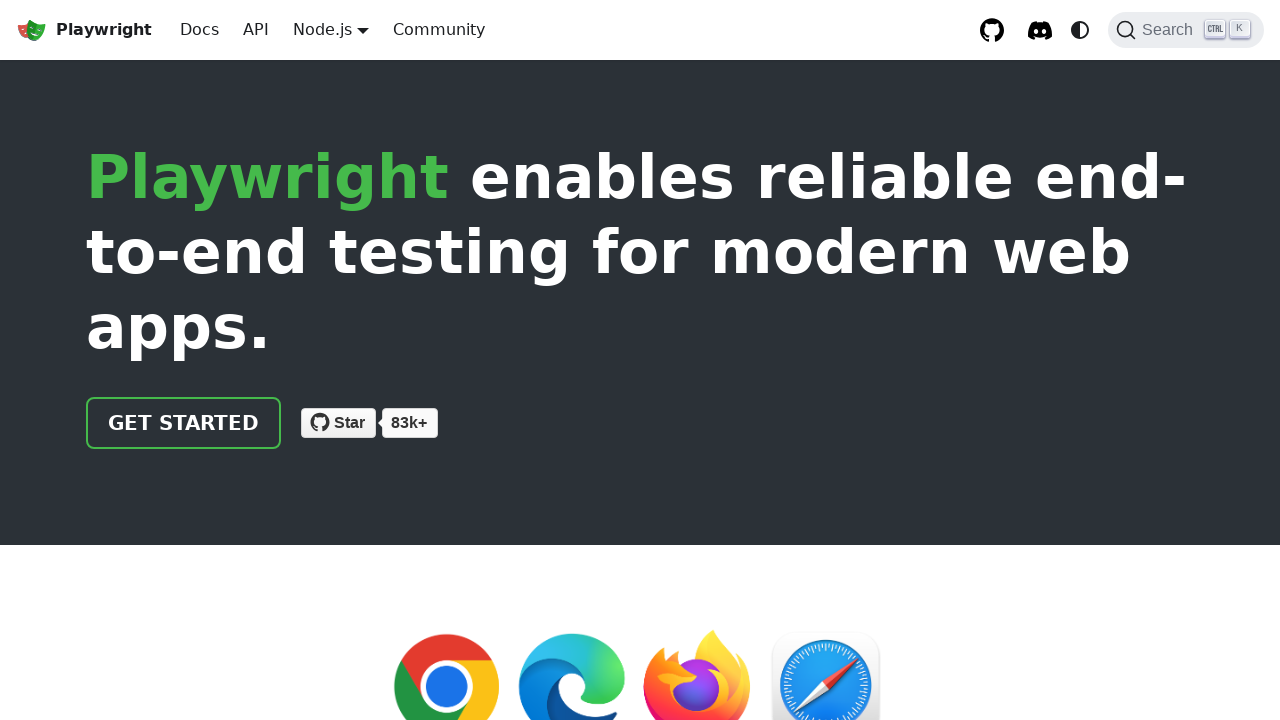

Clicked the 'Get started' link at (184, 423) on internal:role=link[name="Get started"i]
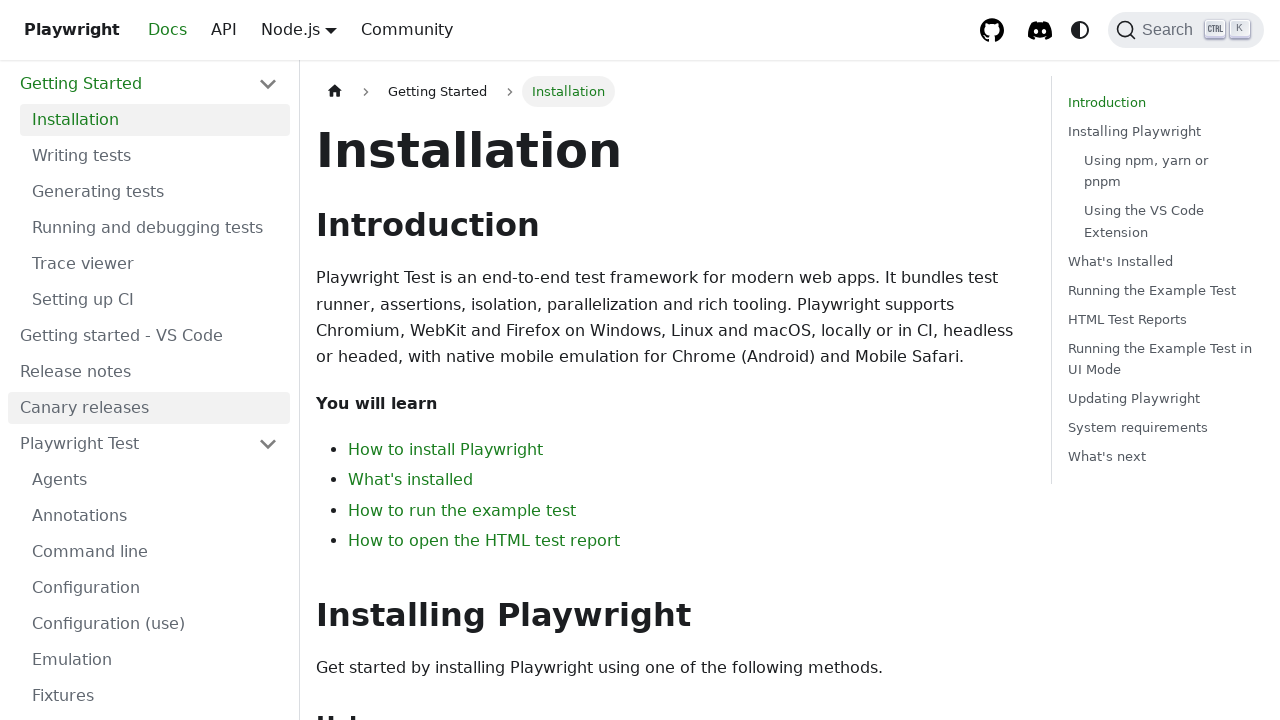

Navigated to intro page and URL verified
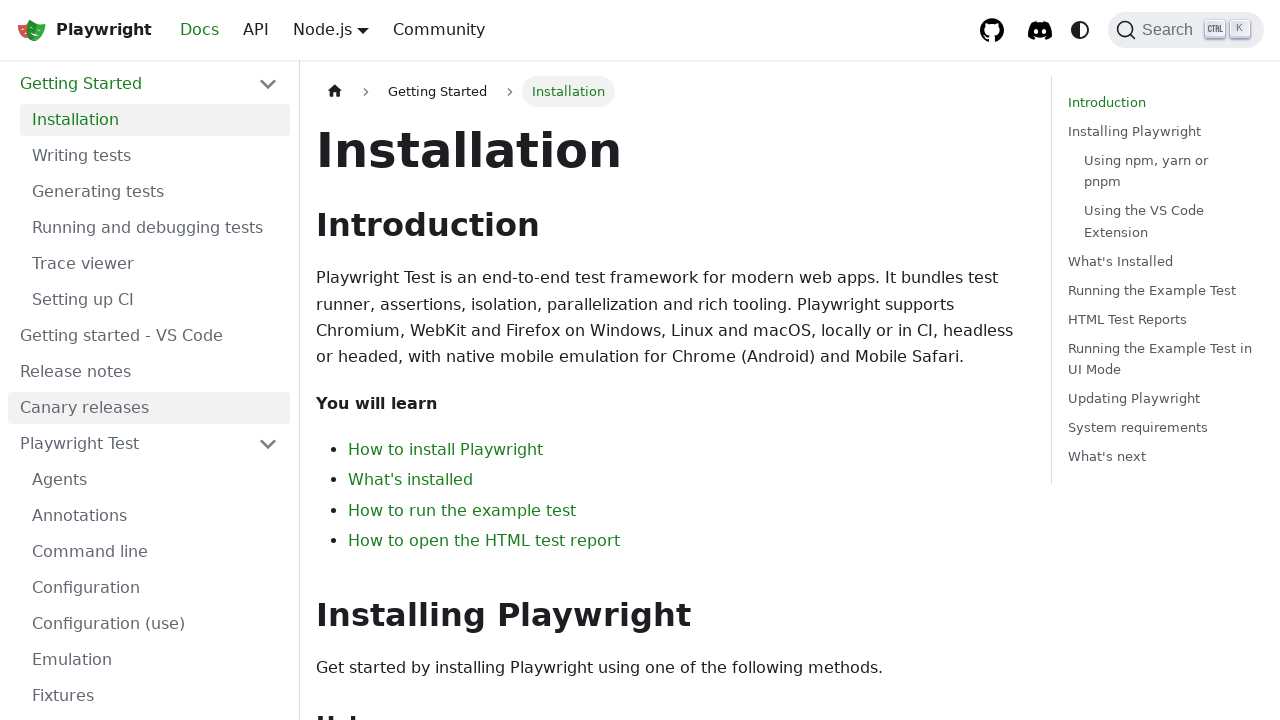

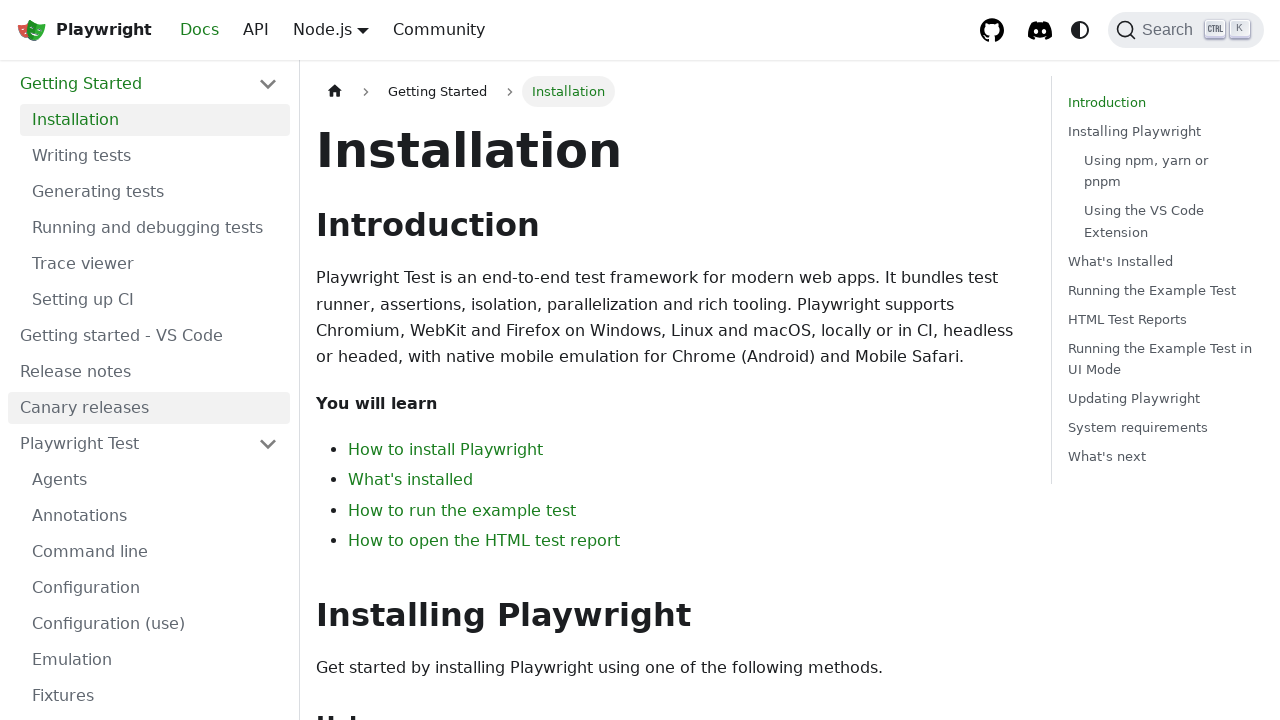